Navigates to Rahul Shetty Academy website and verifies the page loads successfully by checking the page title and URL.

Starting URL: https://rahulshettyacademy.com

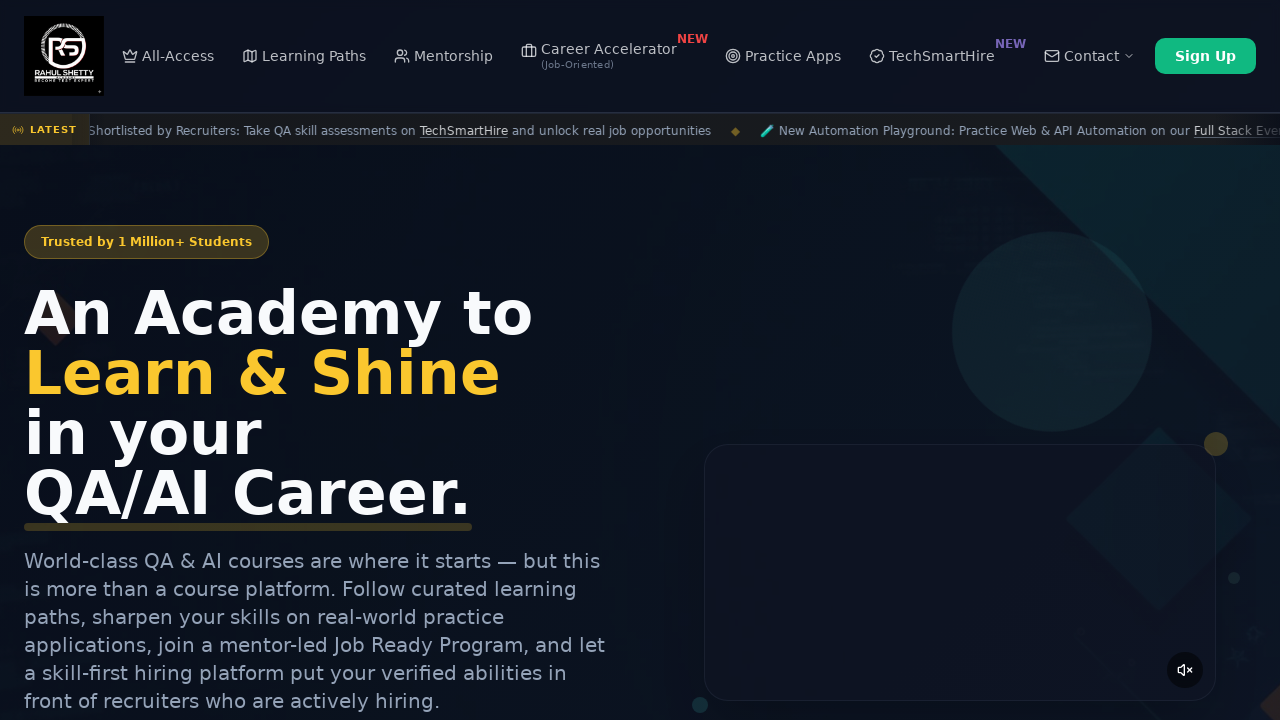

Waited for page to reach domcontentloaded state
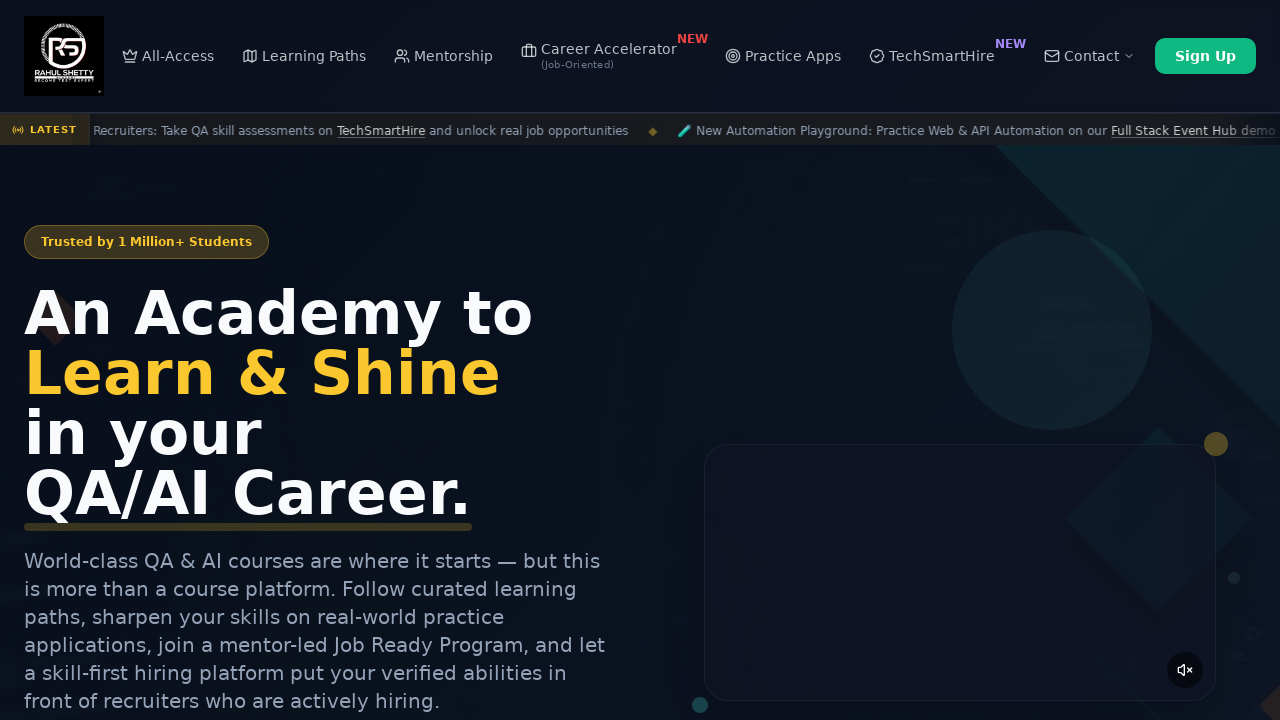

Verified page title is not empty
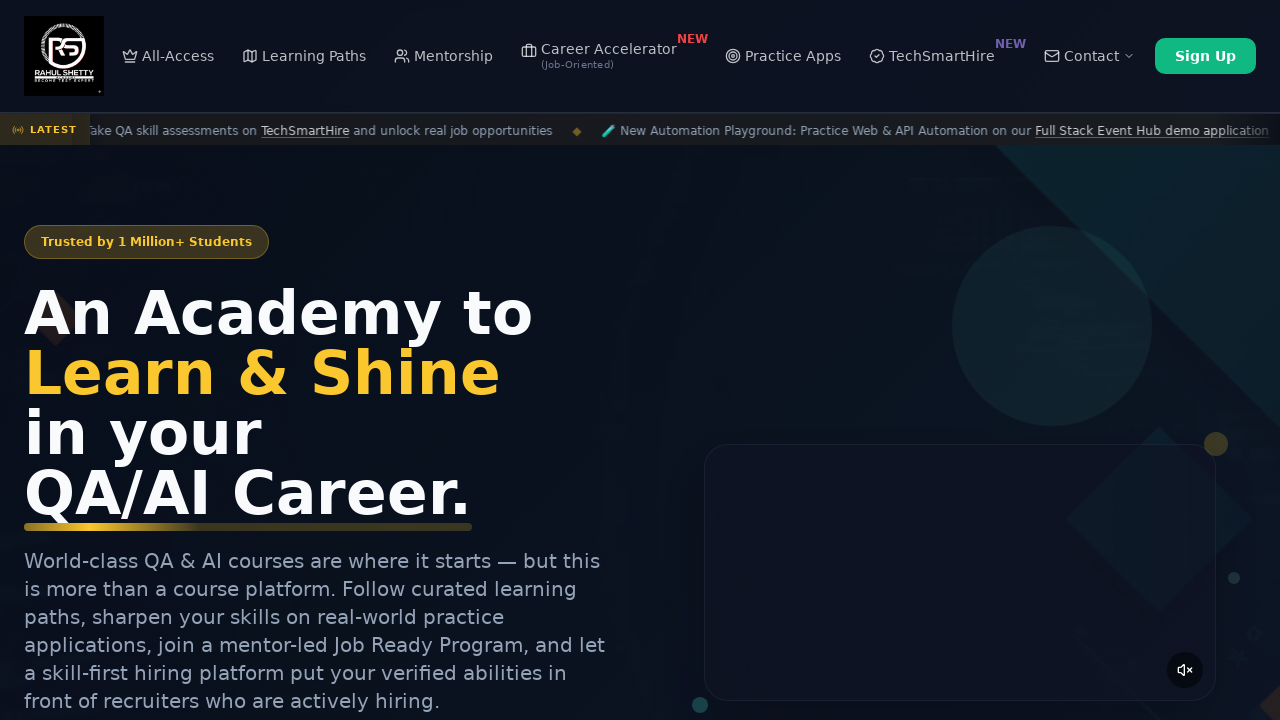

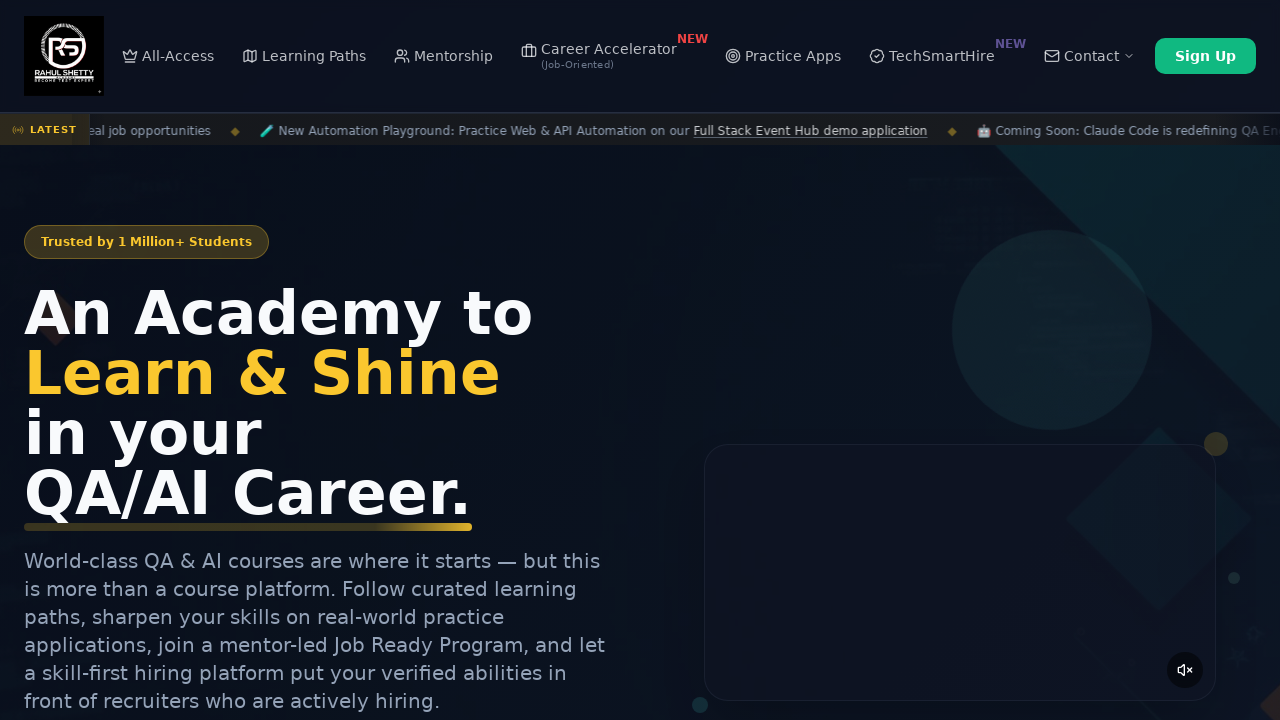